Verifies the login header text is displayed correctly on the OrangeHRM login page

Starting URL: https://opensource-demo.orangehrmlive.com/

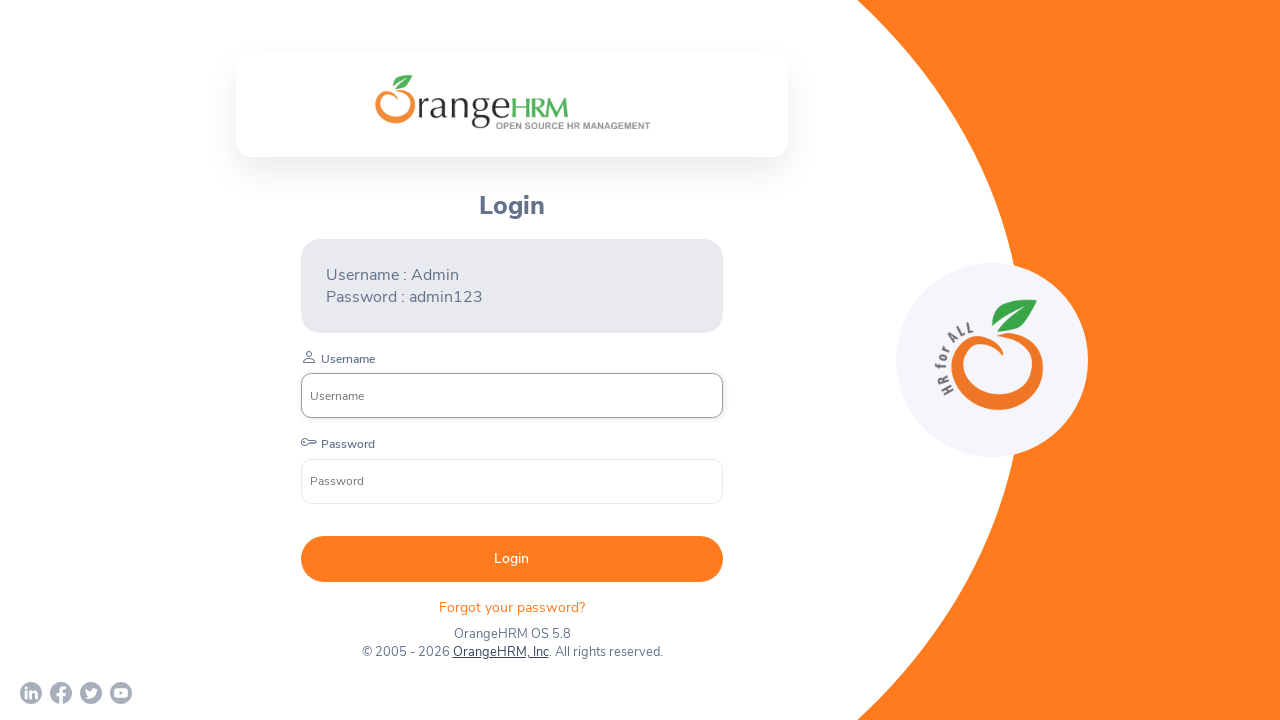

Waited for header element (h5) to be visible
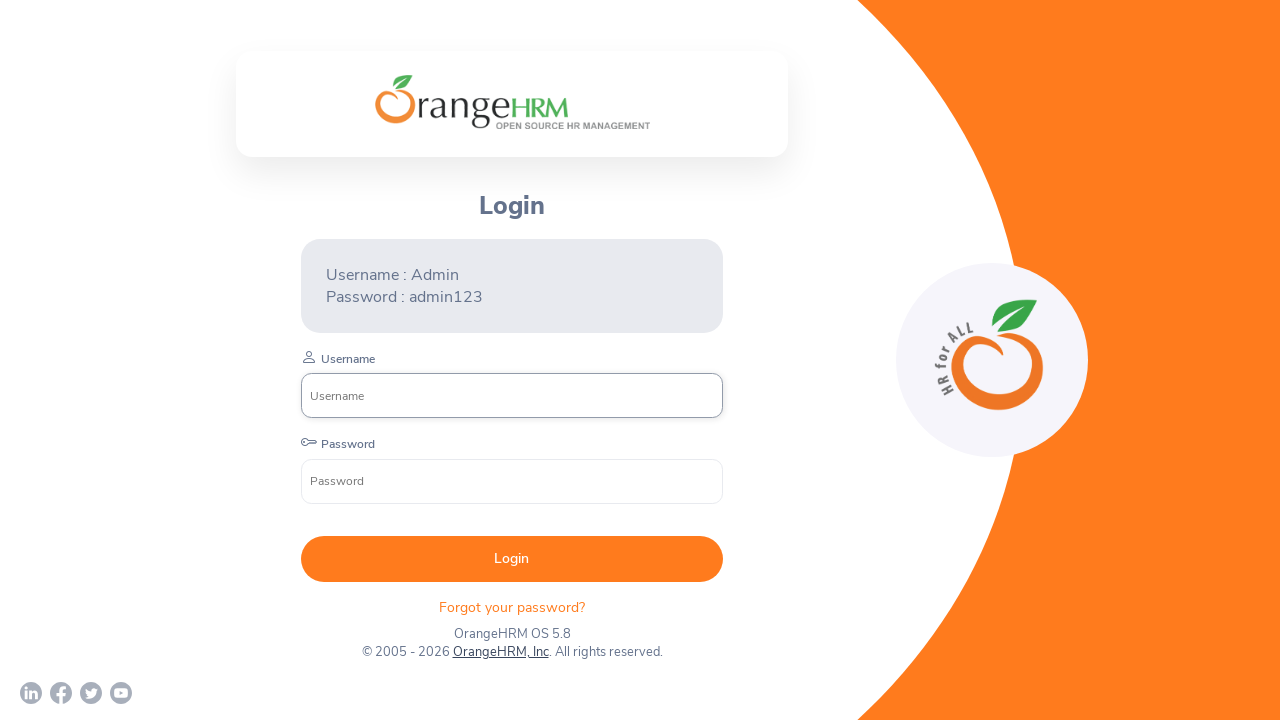

Retrieved header text content
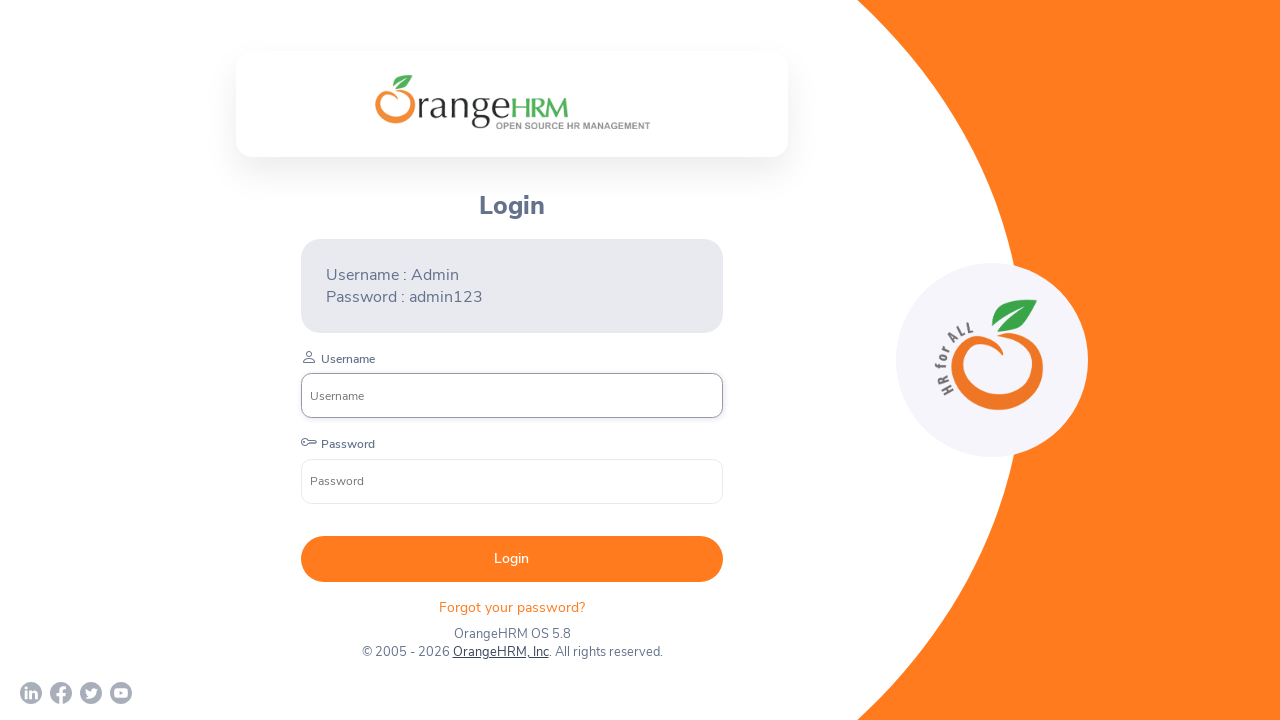

Verified header text matches 'Login'
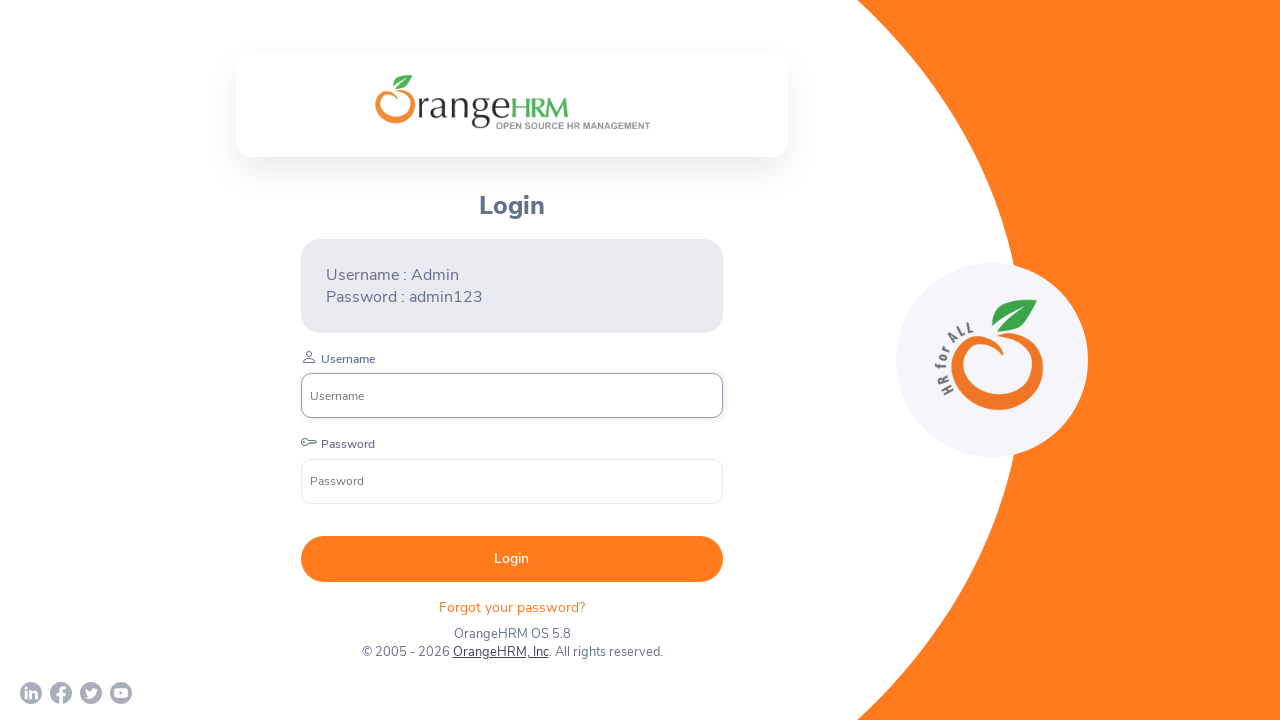

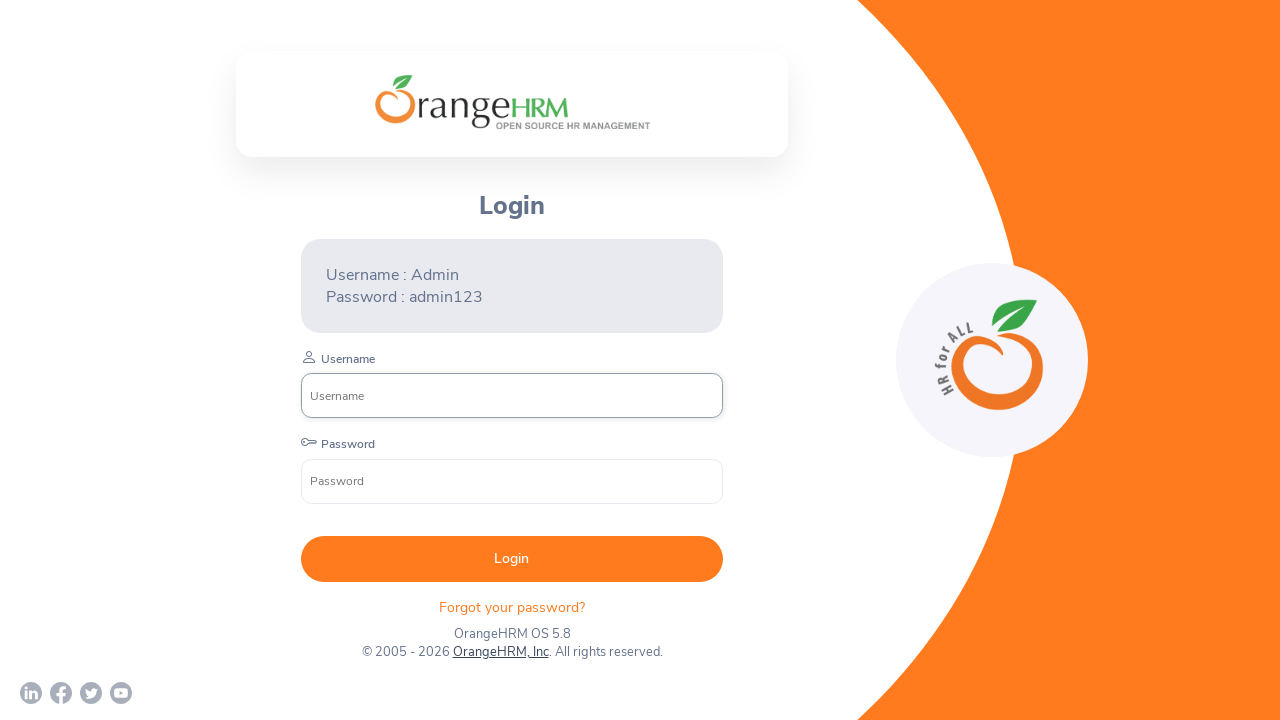